Tests browser zoom functionality by programmatically changing the zoom level of the page

Starting URL: https://testautomationpractice.blogspot.com/

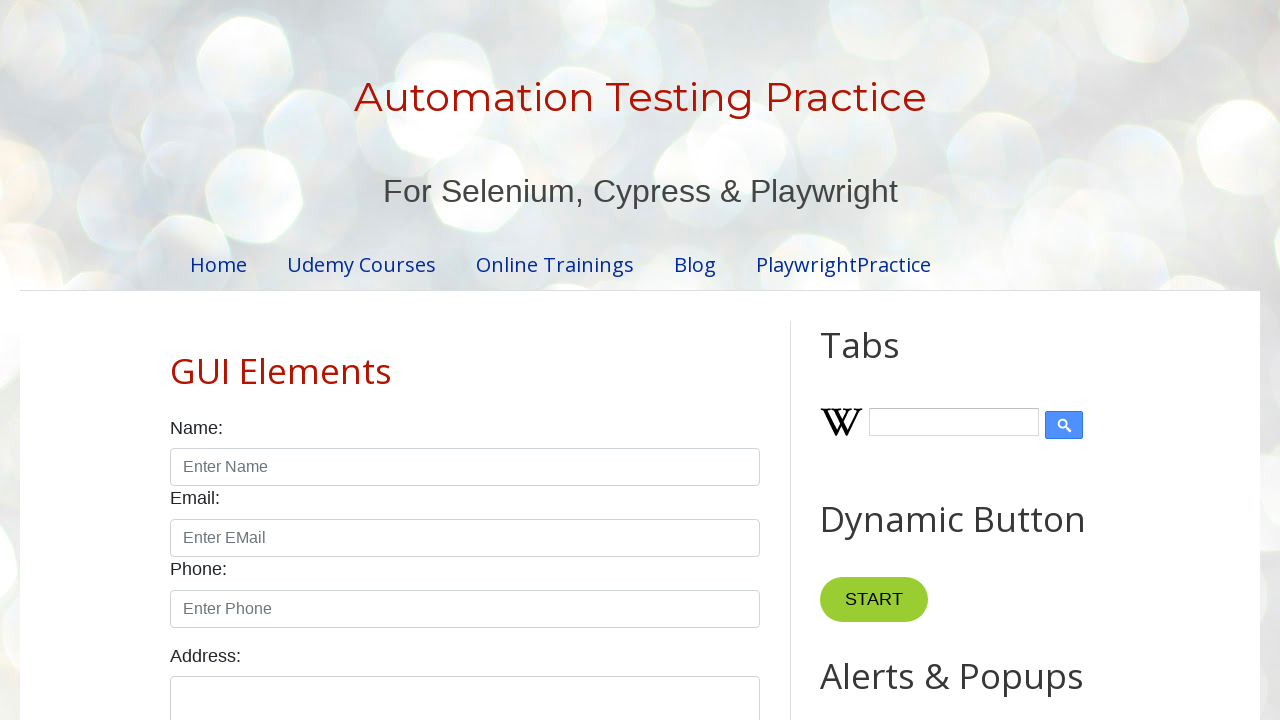

Zoomed in page to 125%
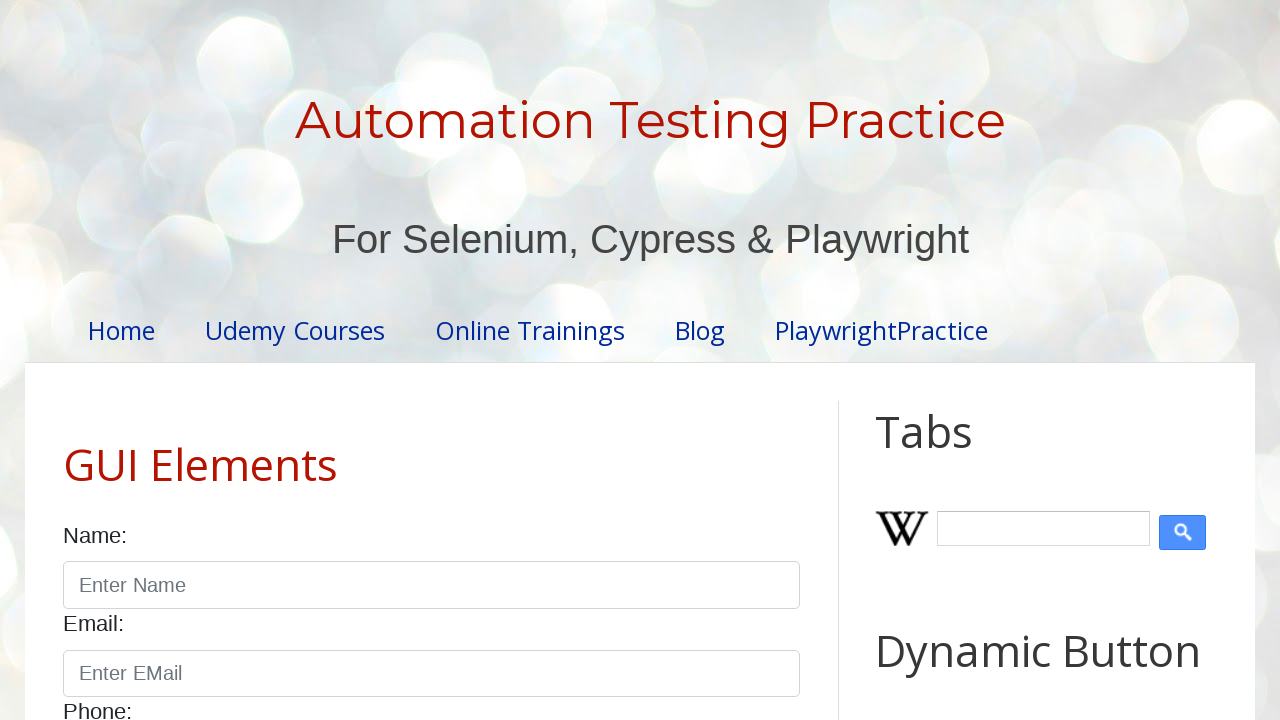

Zoomed out page to 25%
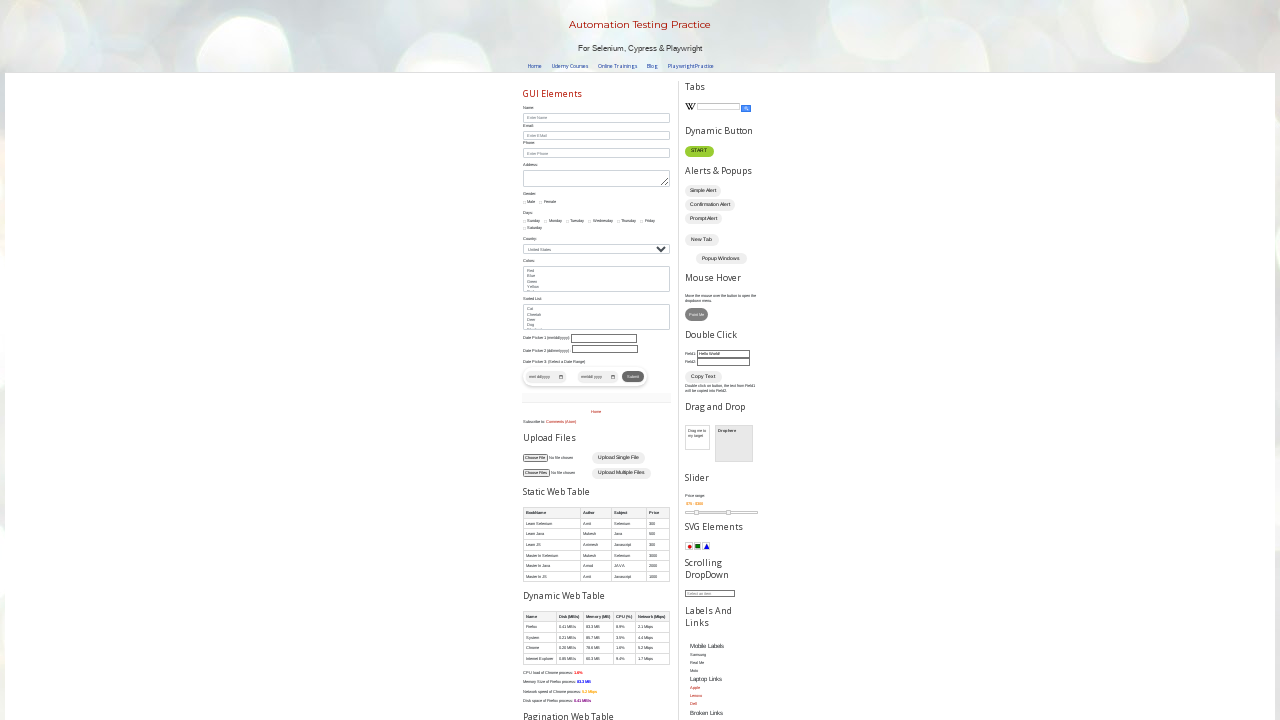

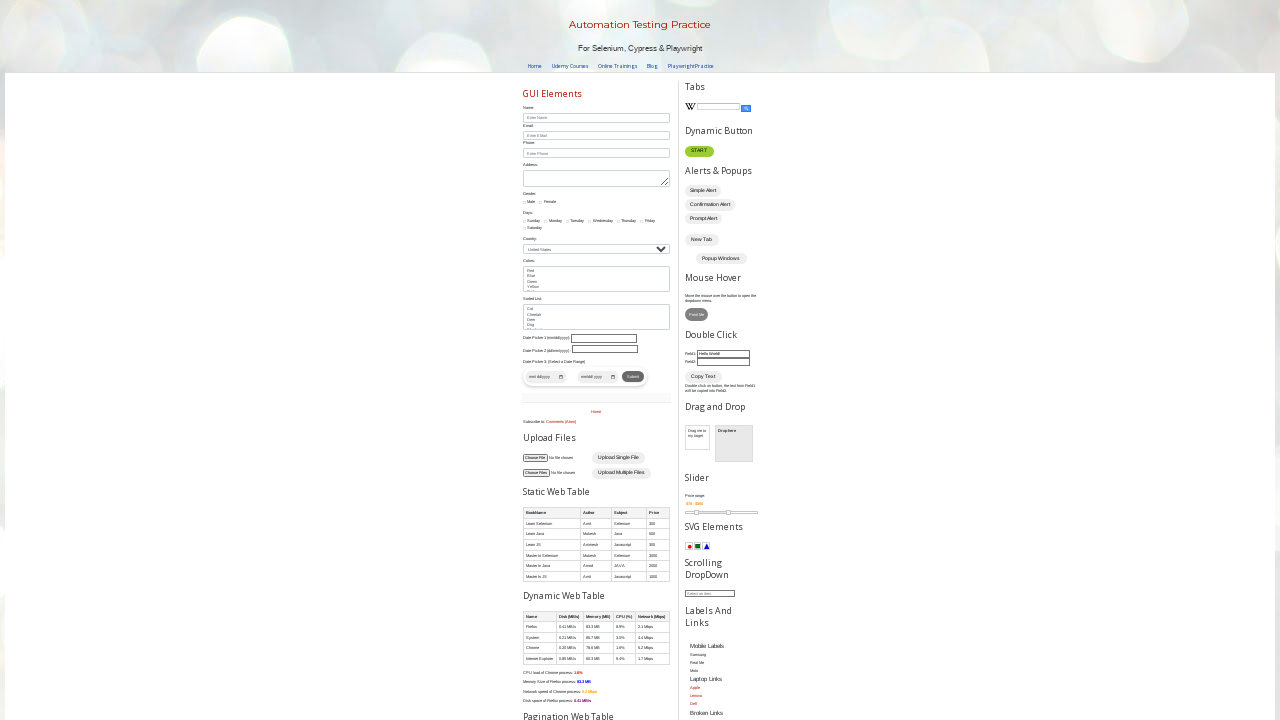